Tests clicking a forbidden link and verifying the response message appears

Starting URL: https://demoqa.com/links

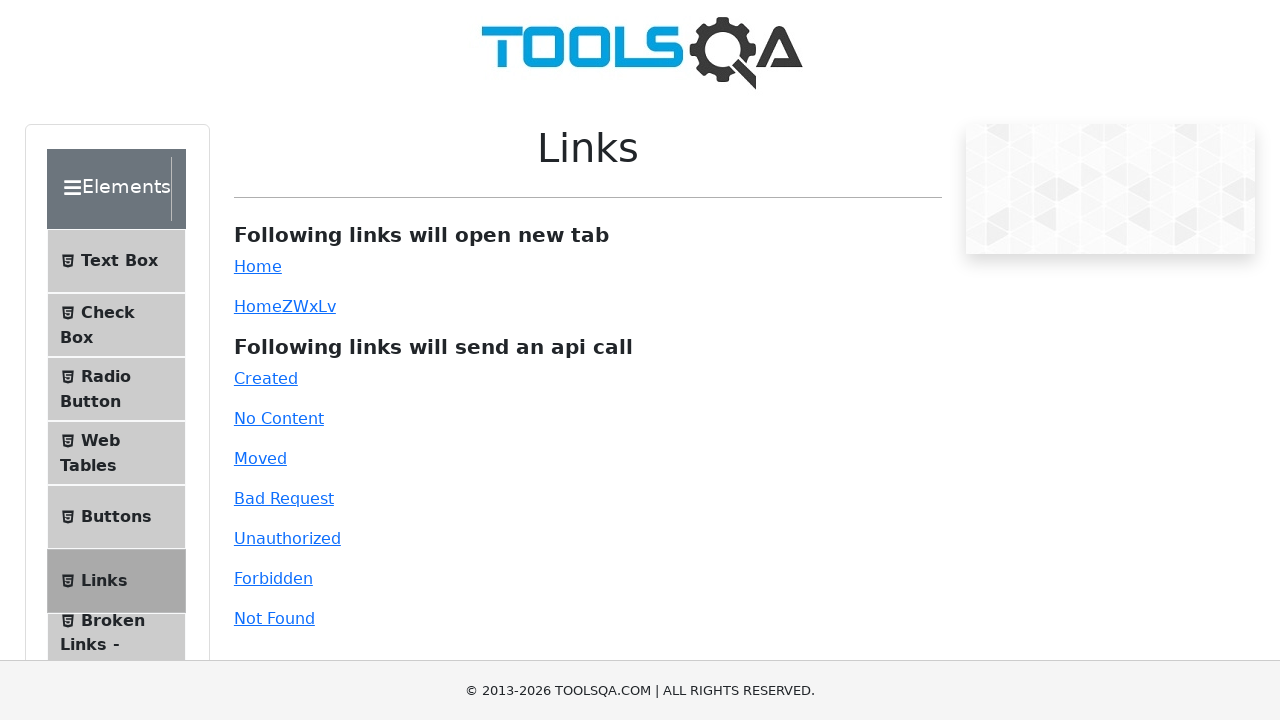

Clicked the forbidden link at (273, 578) on a#forbidden
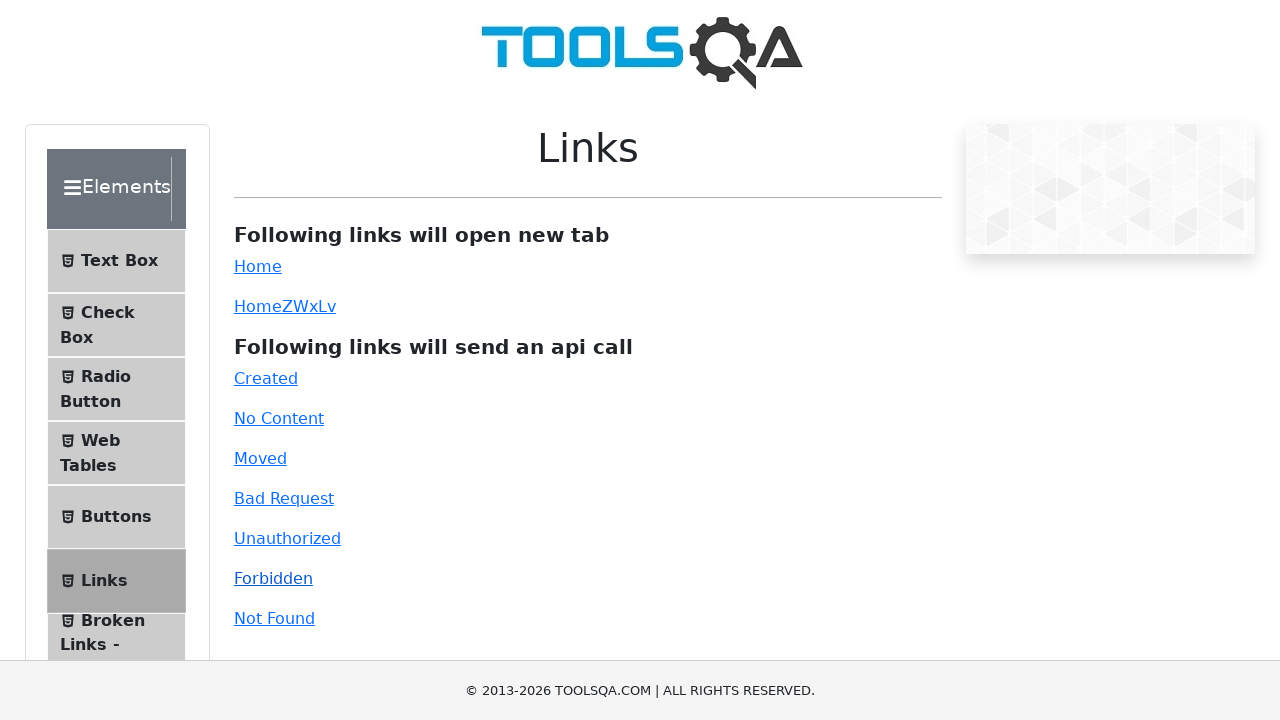

Response message appeared after clicking forbidden link
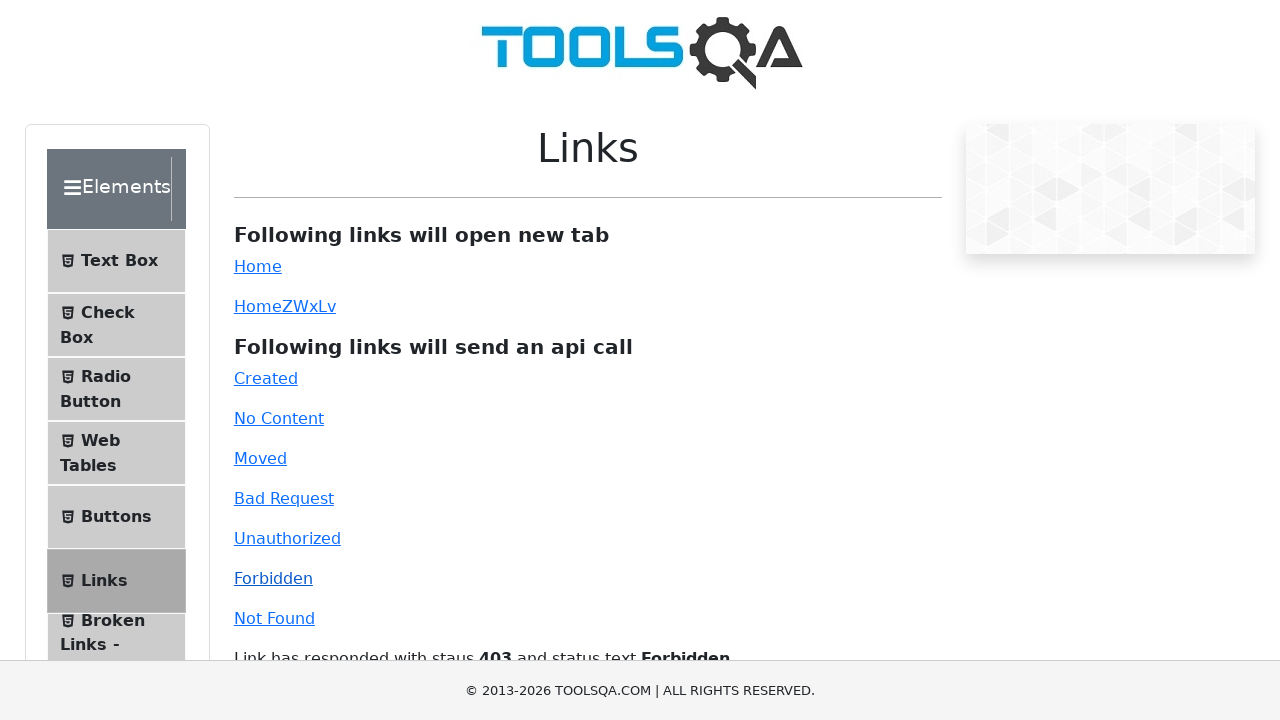

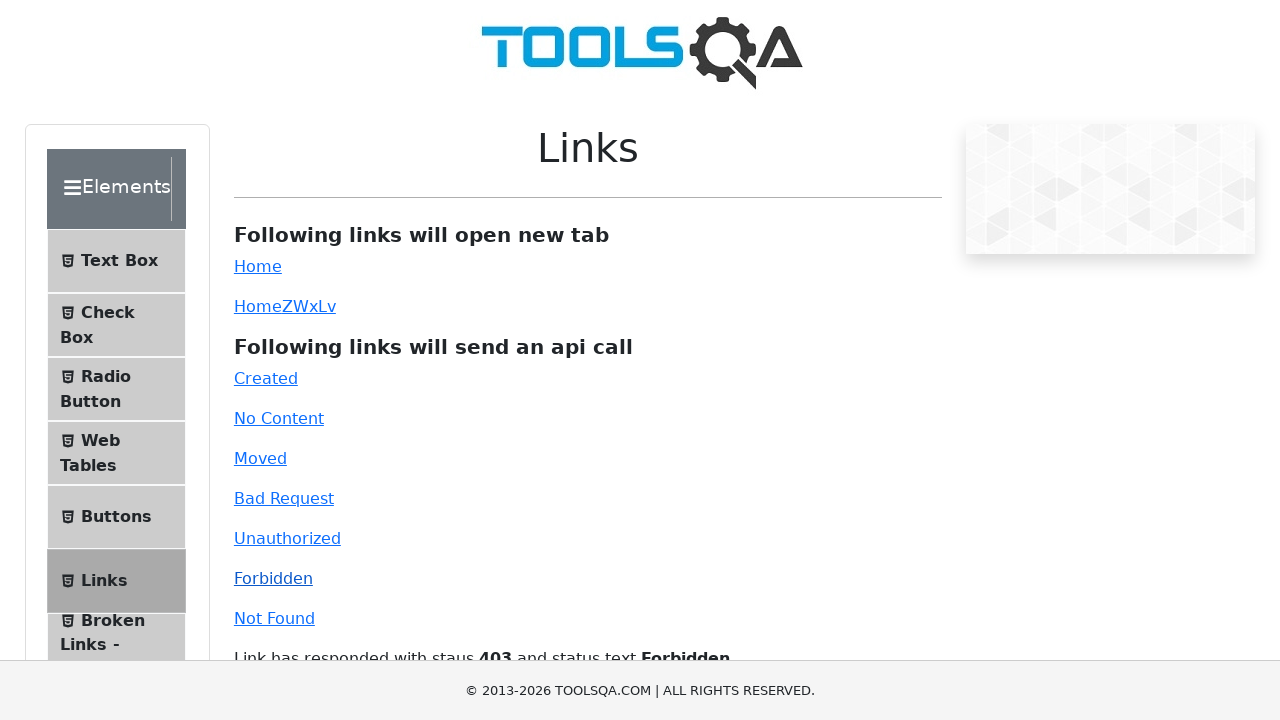